Tests OpenCart registration form by filling out all required fields including name, email, phone, password, and accepting terms before submitting

Starting URL: https://naveenautomationlabs.com/opencart/index.php?route=account/register

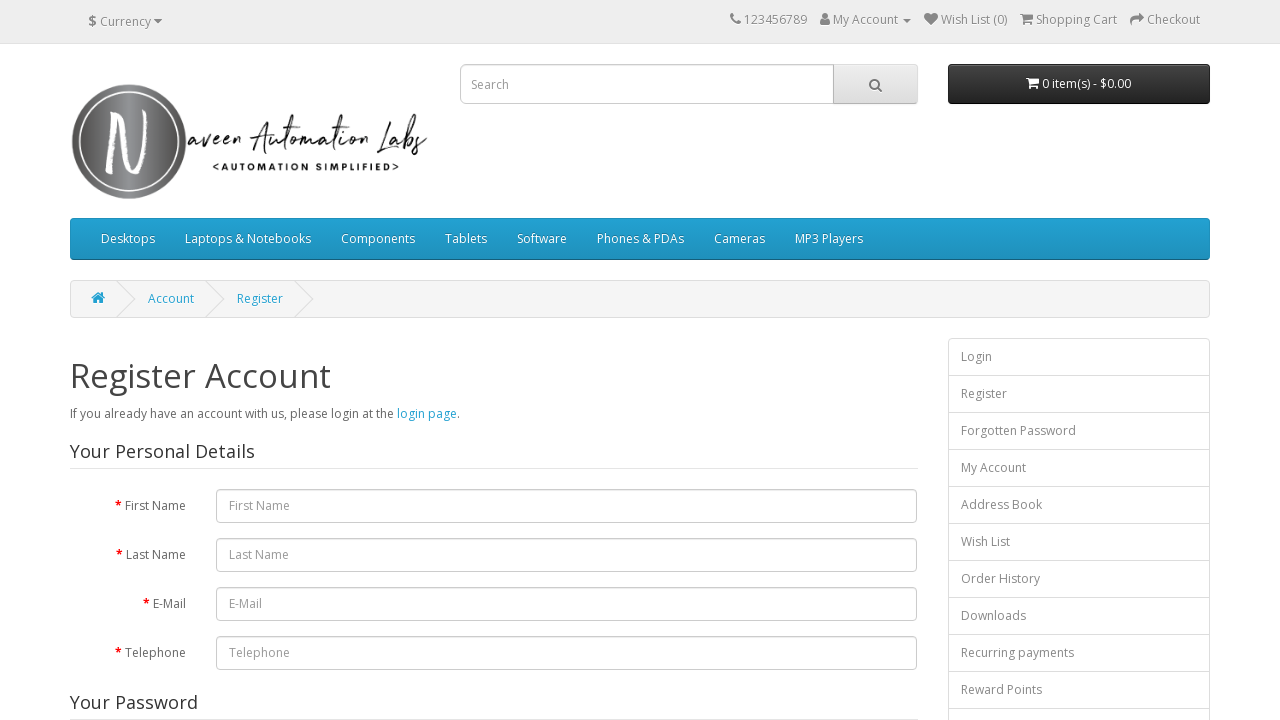

Filled first name field with 'aarthi' on #input-firstname
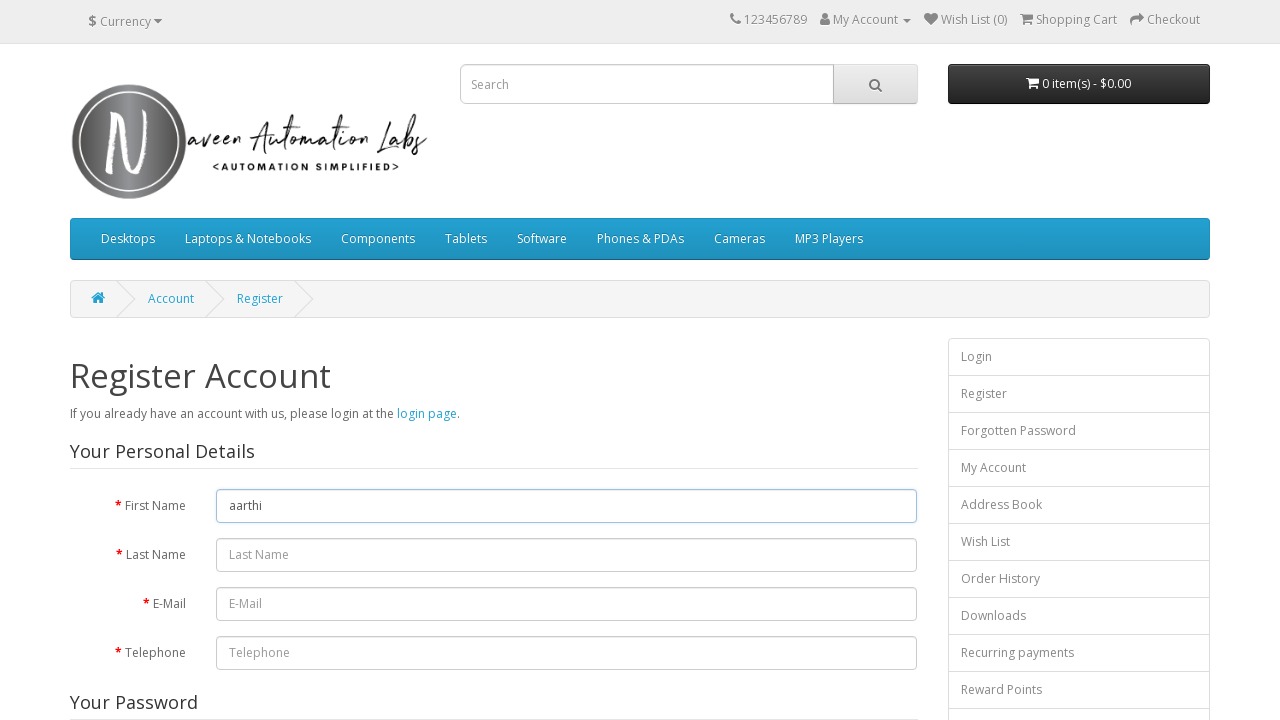

Filled last name field with 'Sundar' on #input-lastname
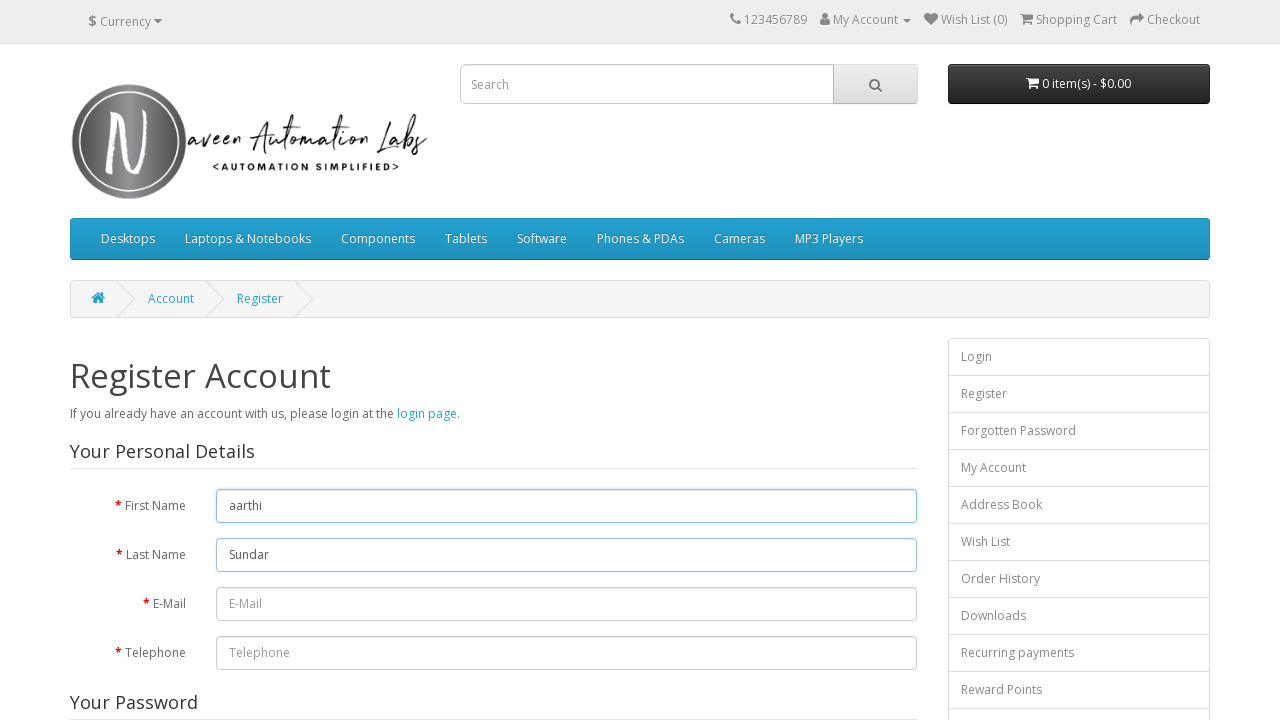

Filled email field with 'aarthi@gmail.com' on #input-email
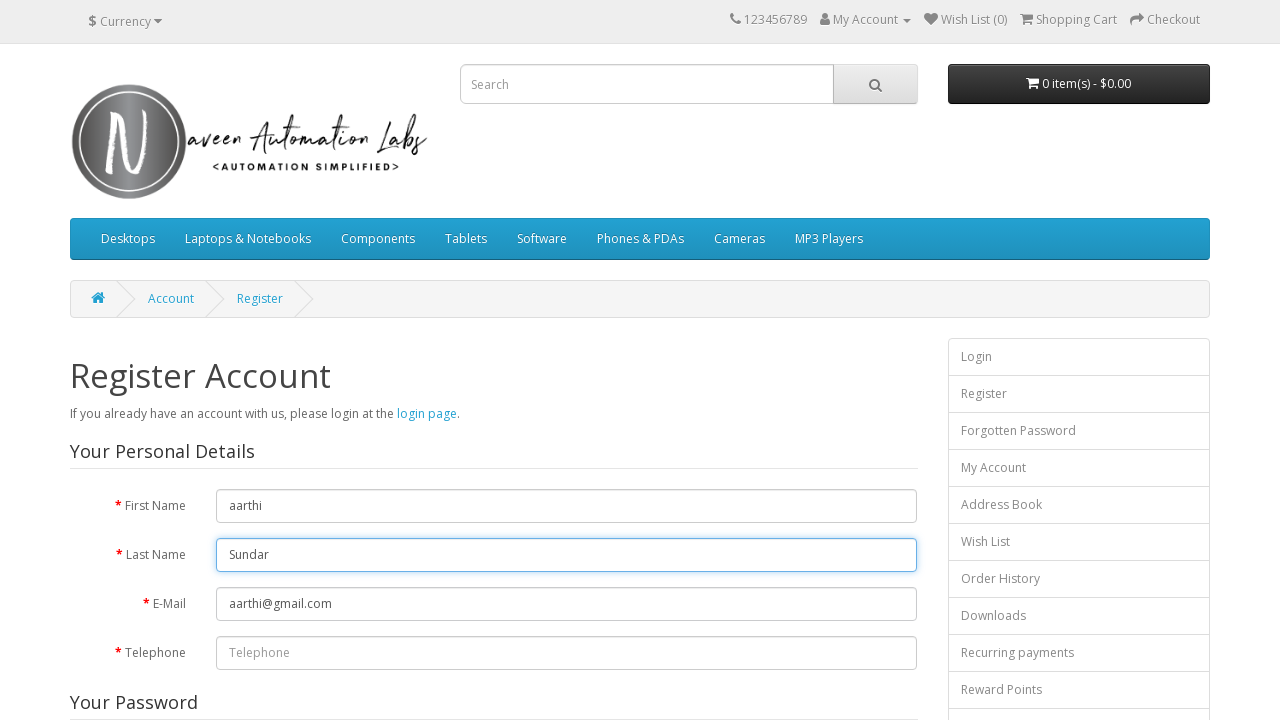

Filled telephone field with '4372559071' on #input-telephone
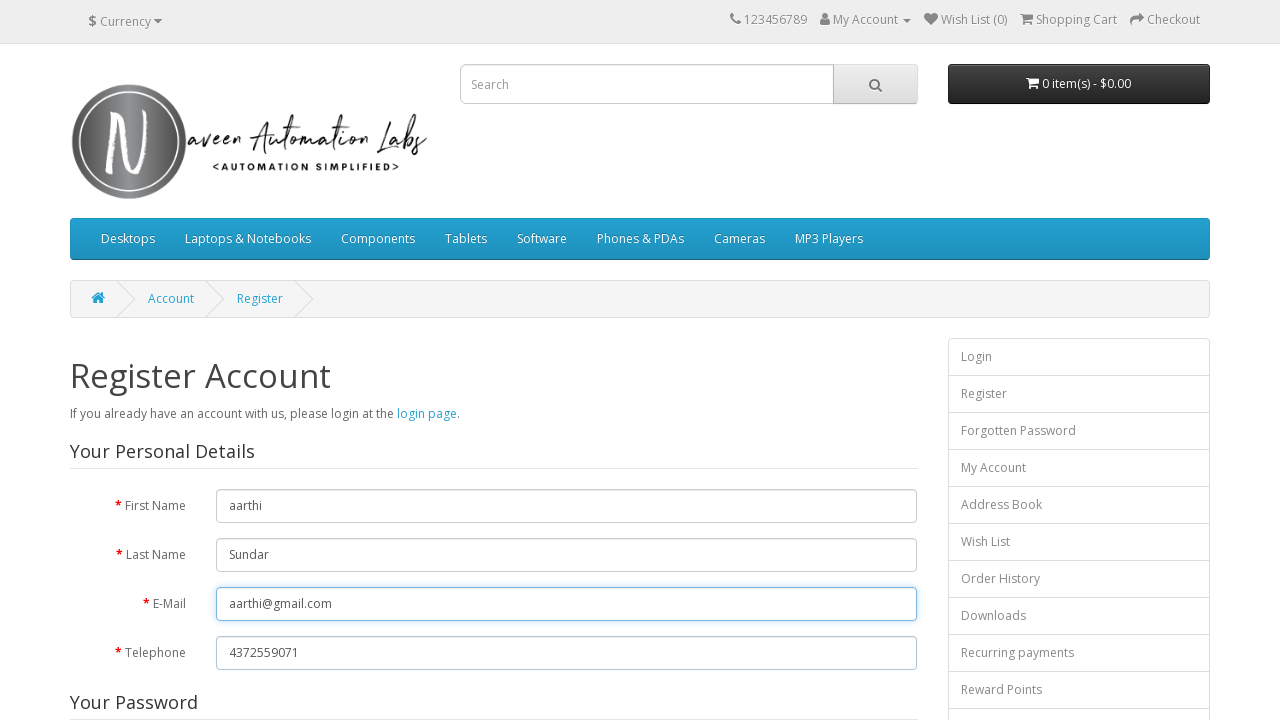

Filled password field with 'aarthi@123' on #input-password
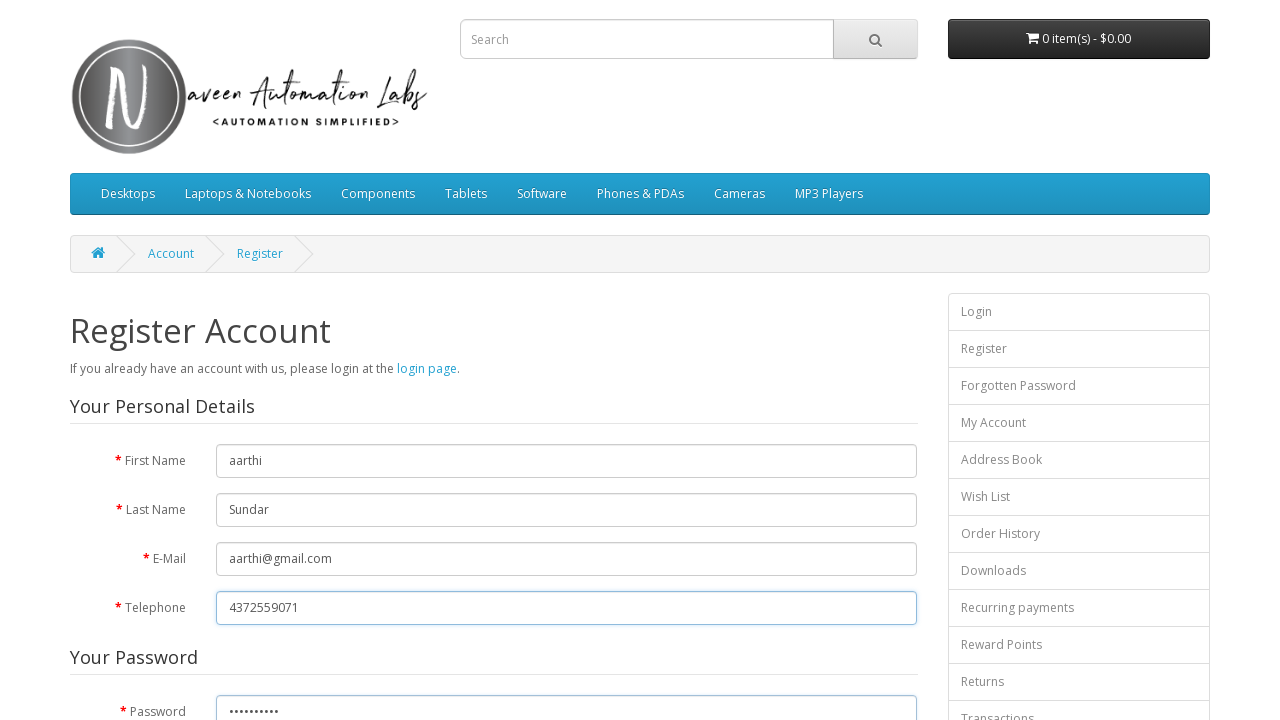

Filled password confirmation field with 'aarthi@123' on #input-confirm
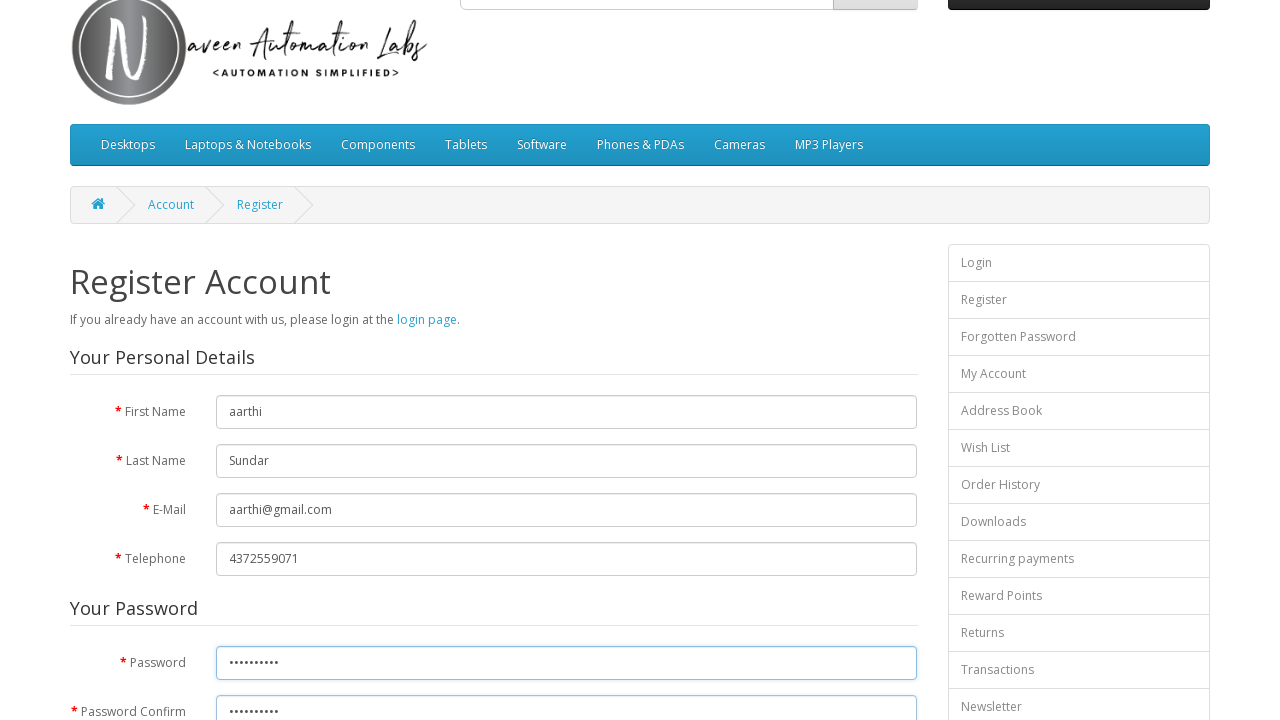

Checked the agree to terms checkbox at (825, 424) on input[name='agree']
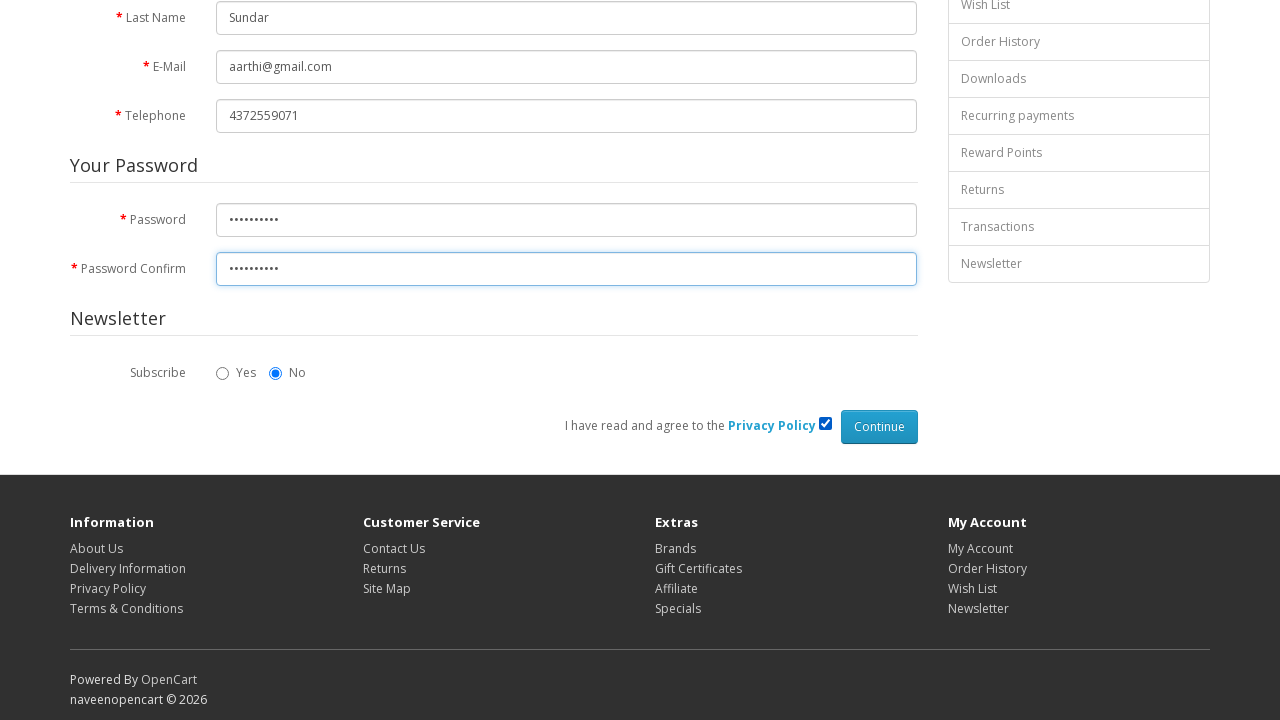

Clicked Continue button to submit registration at (879, 427) on input[value='Continue']
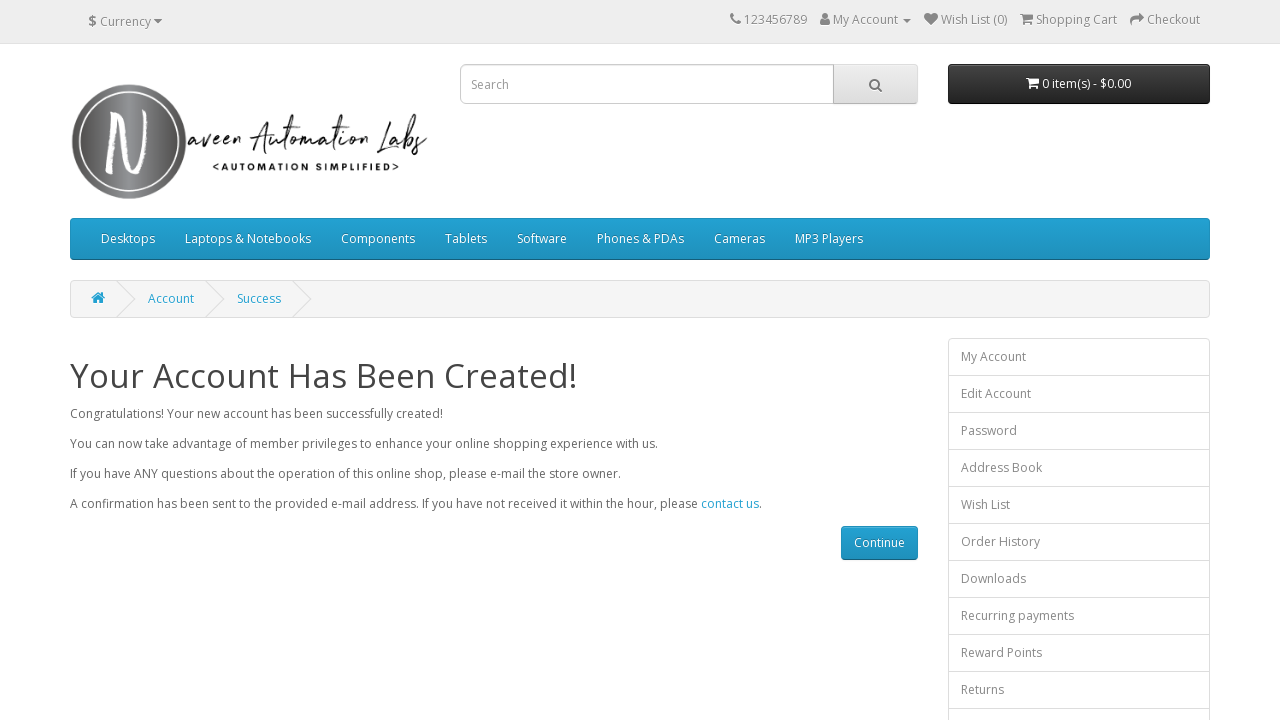

Success message heading became visible
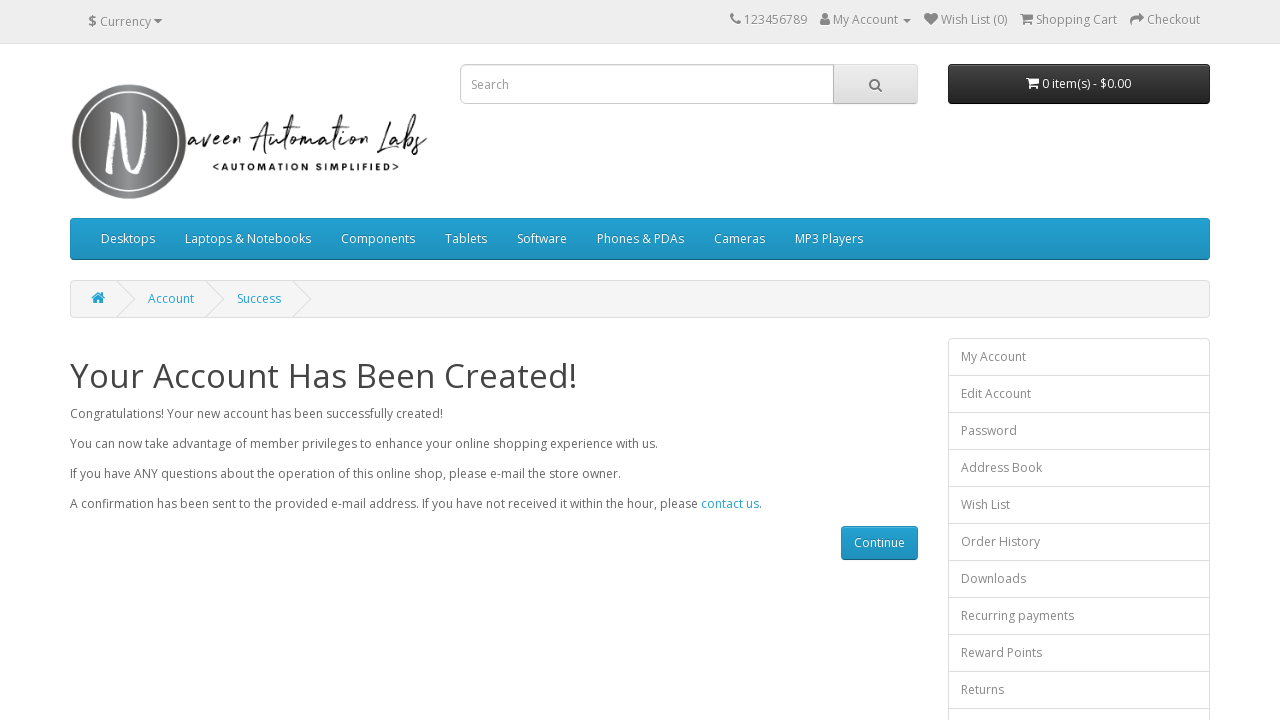

Retrieved account creation success heading text
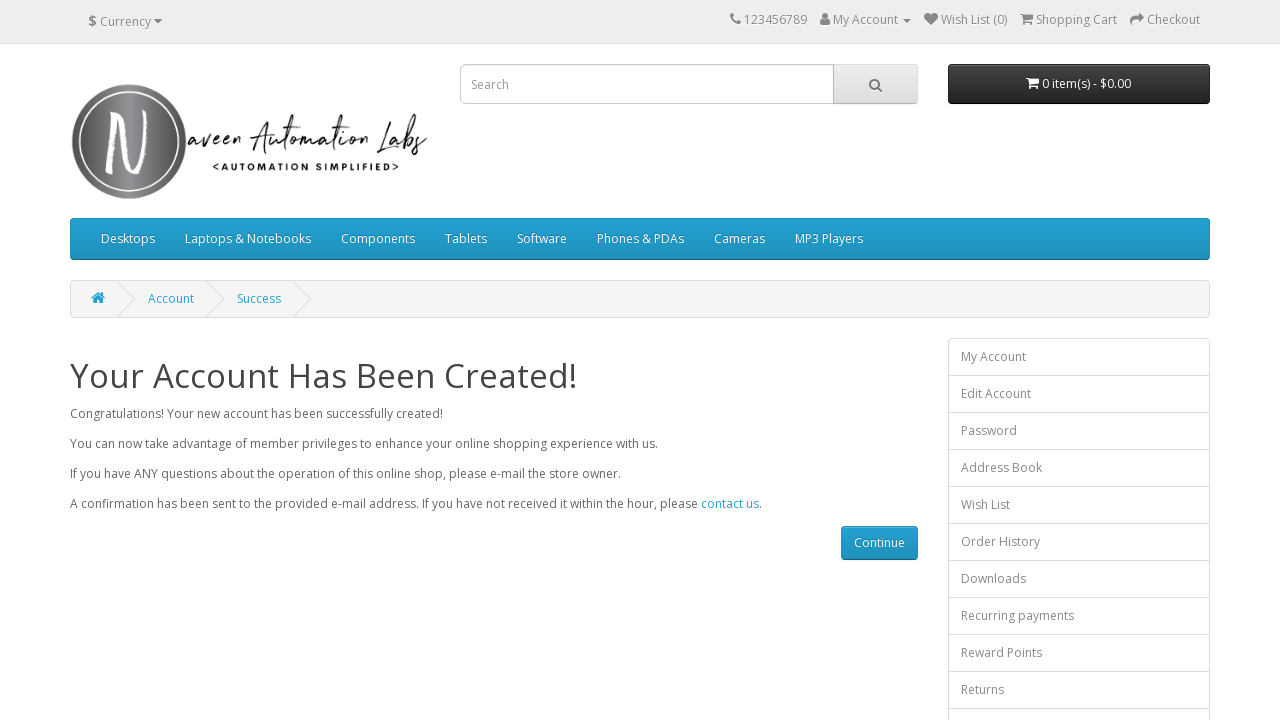

Verified account creation success message: 'Your Account Has Been Created!'
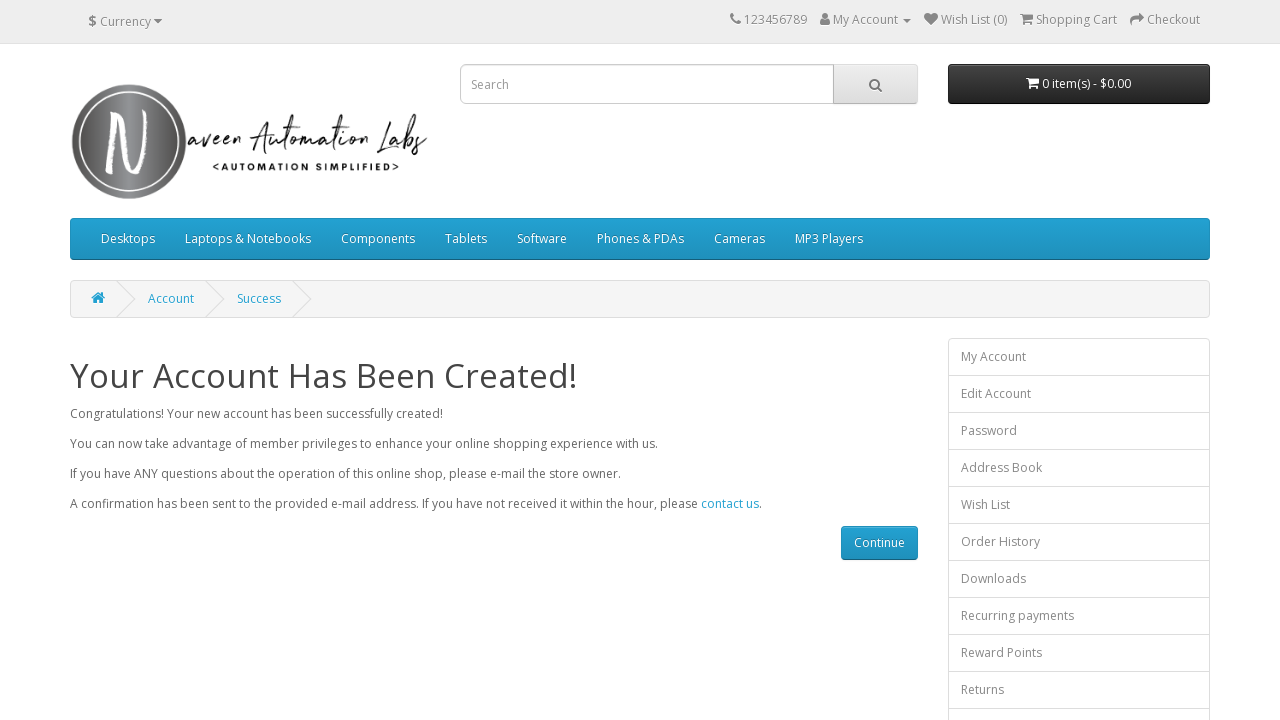

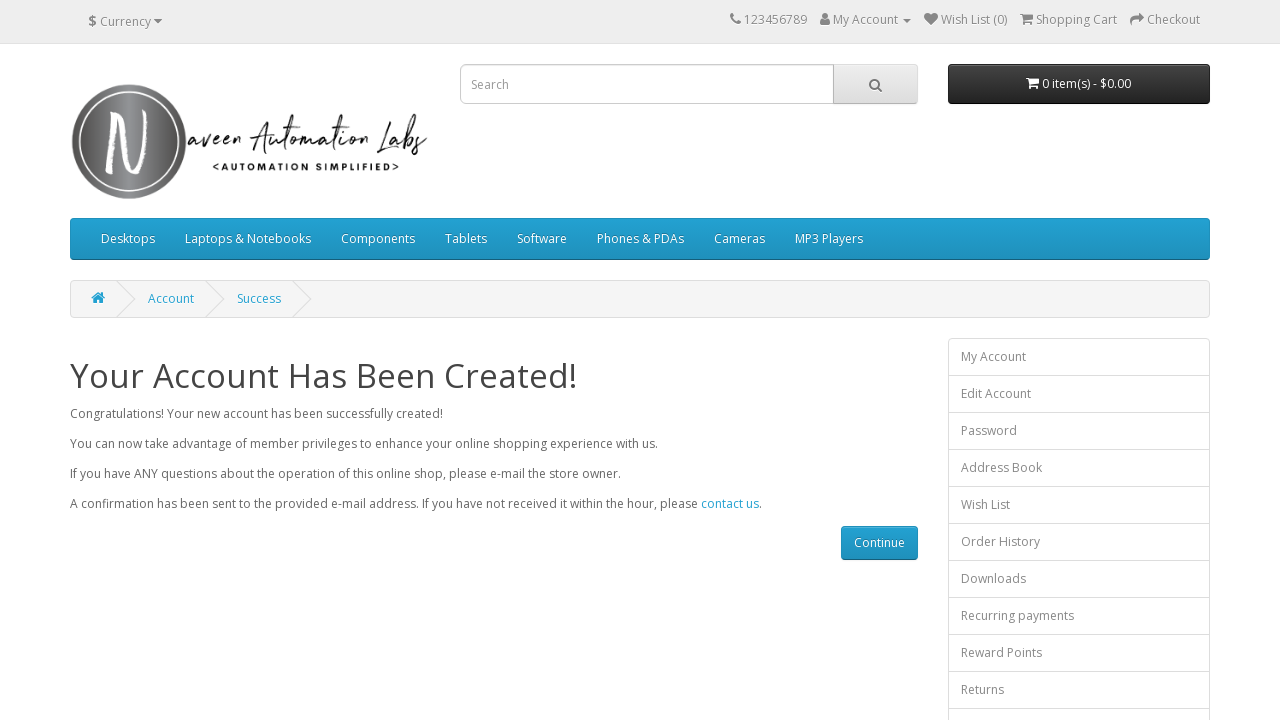